Tests multiple window handling by clicking a link that opens a new window, then switching between the original and new windows to verify correct window focus

Starting URL: http://the-internet.herokuapp.com/windows

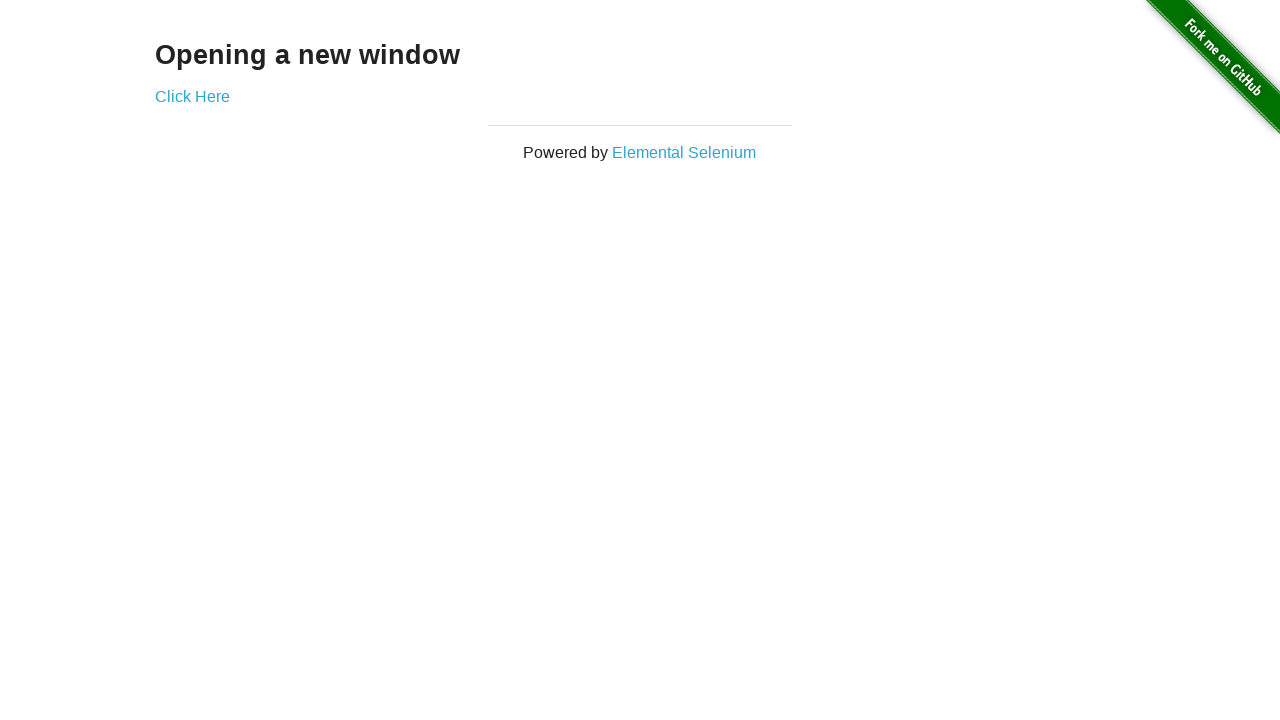

Clicked link to open new window and captured new page object at (192, 96) on .example a
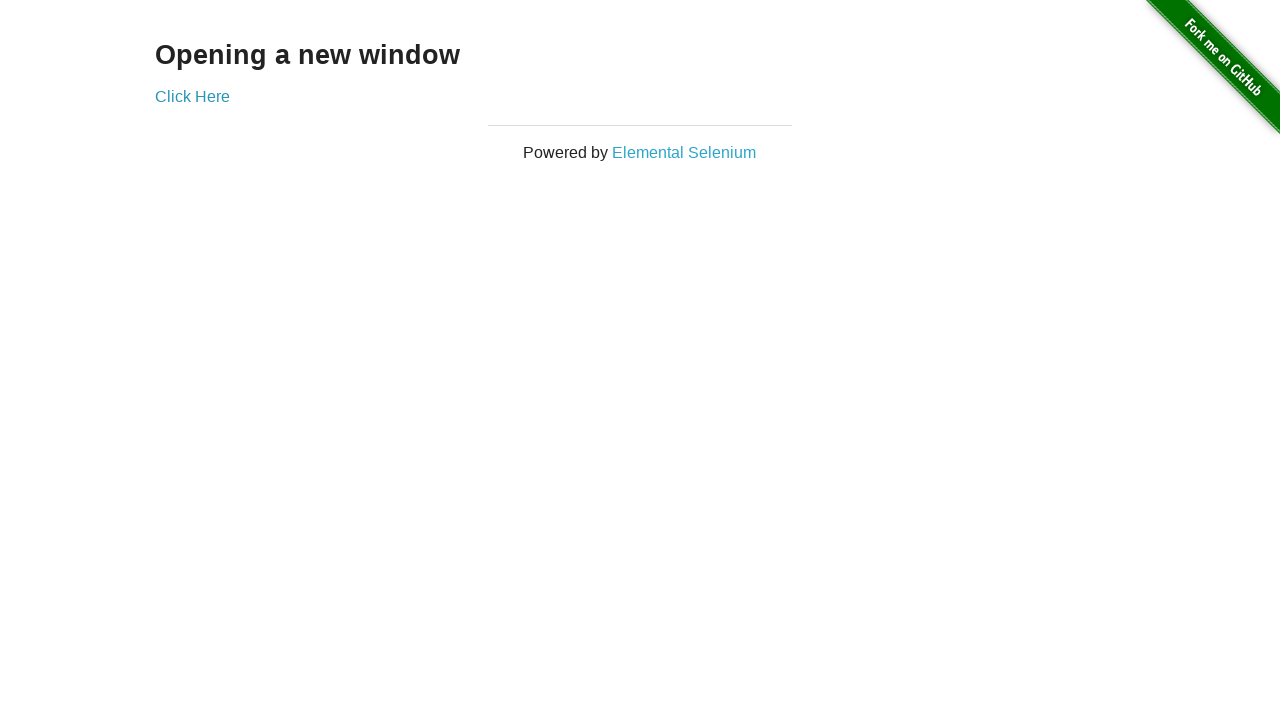

Verified original window title is not 'New Window'
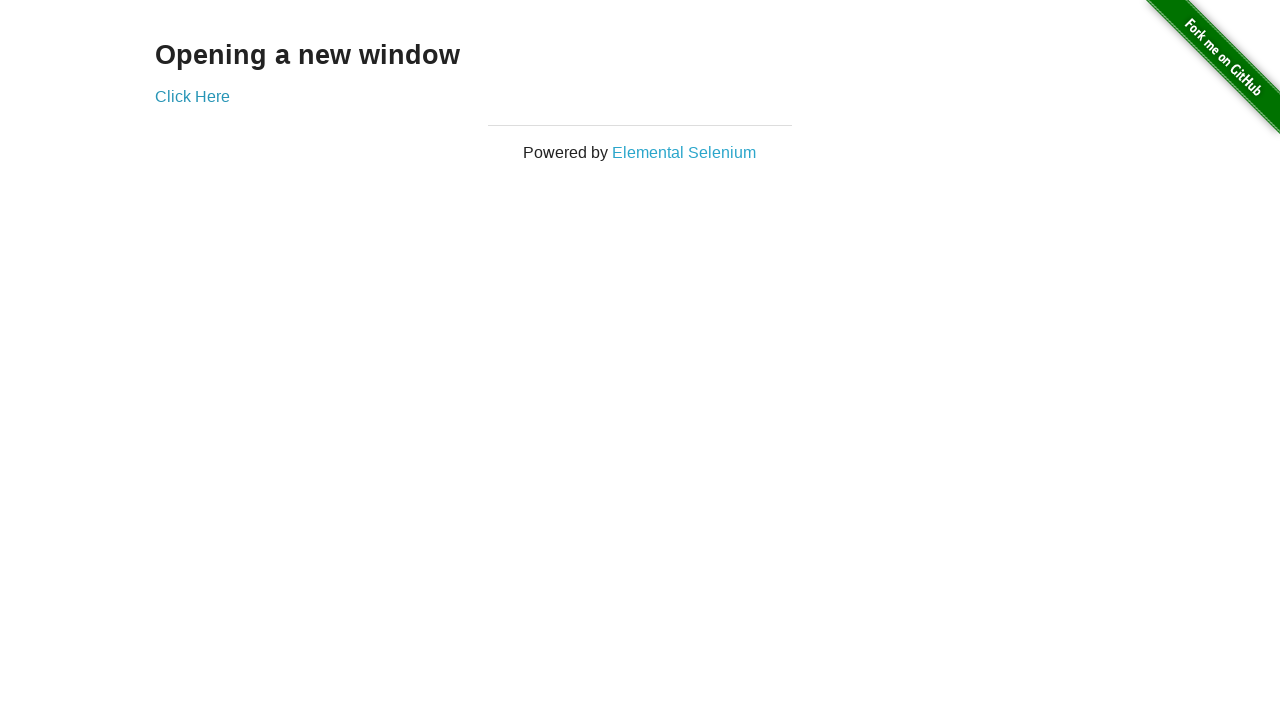

Waited for new window to fully load
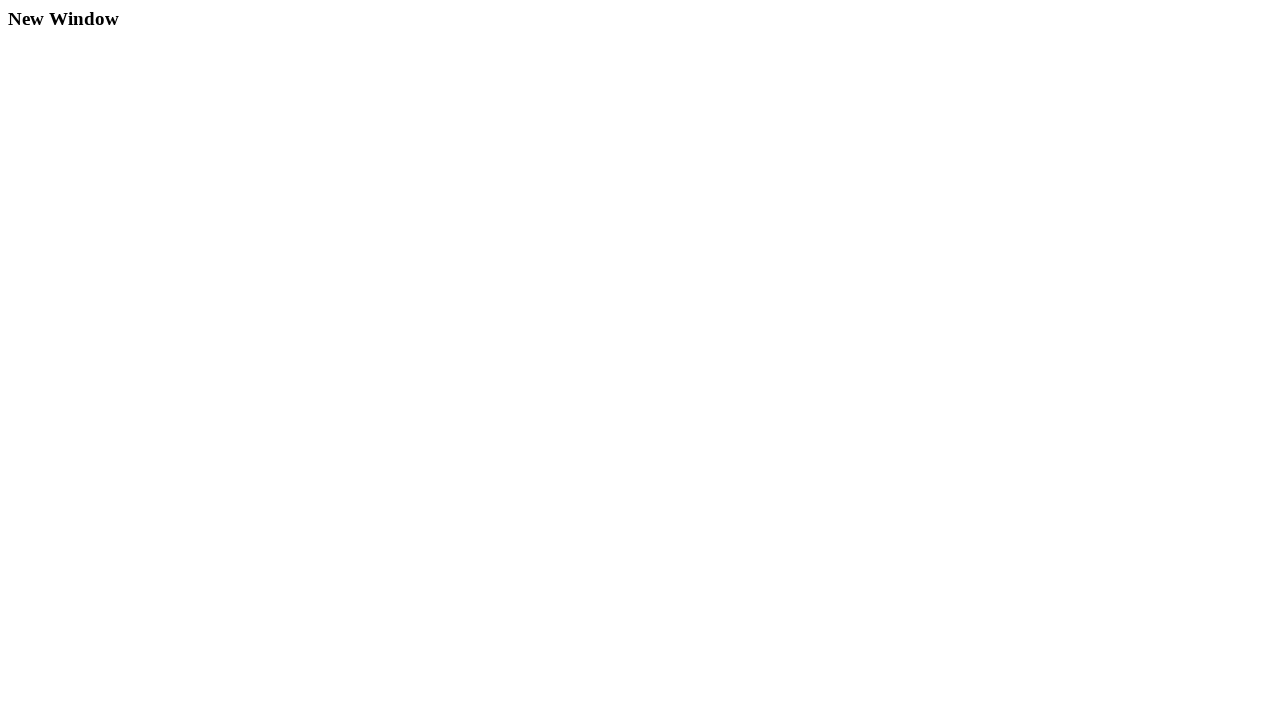

Verified new window title is 'New Window'
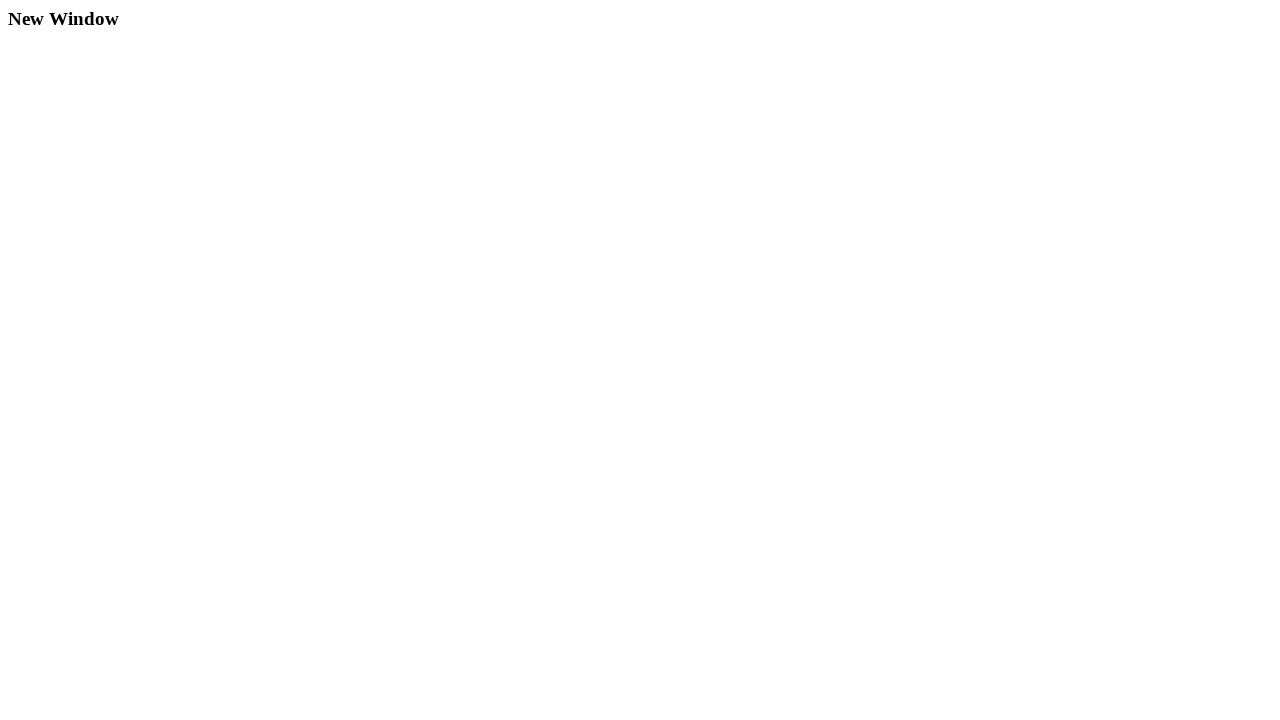

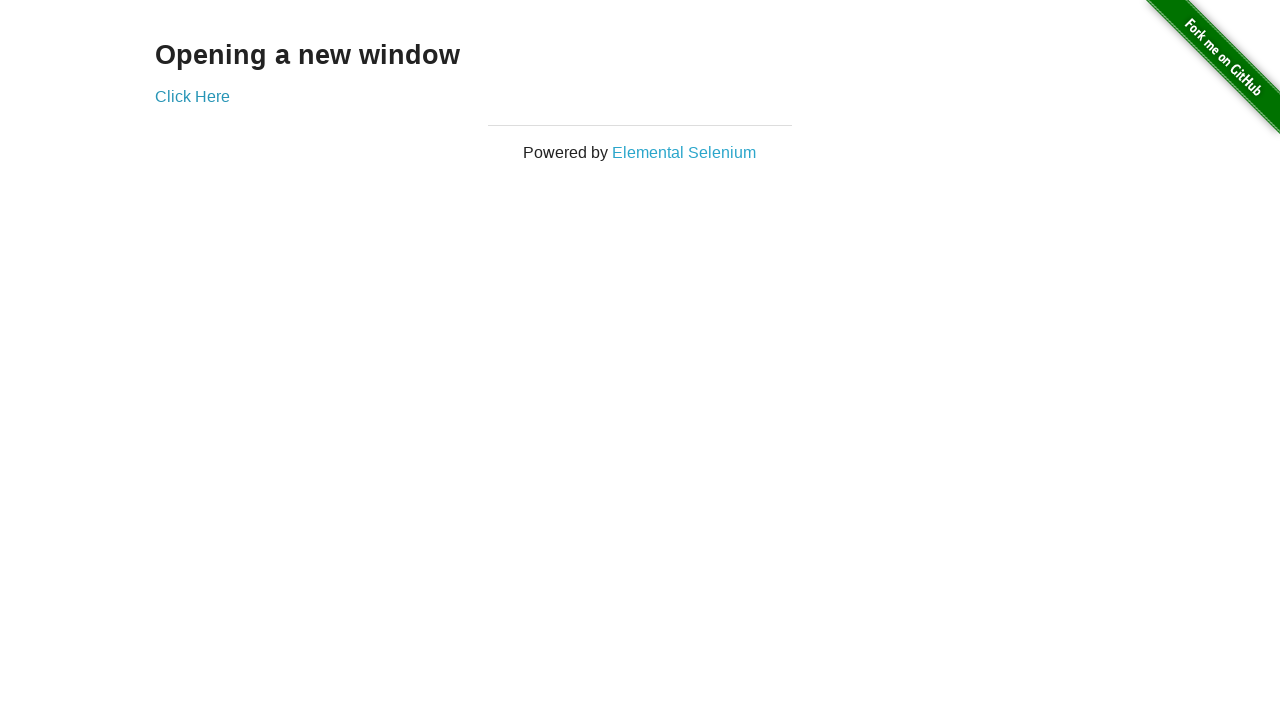